Tests the horizontal slider by navigating to the slider page and dragging the slider to a specific value using mouse interactions.

Starting URL: https://the-internet.herokuapp.com/

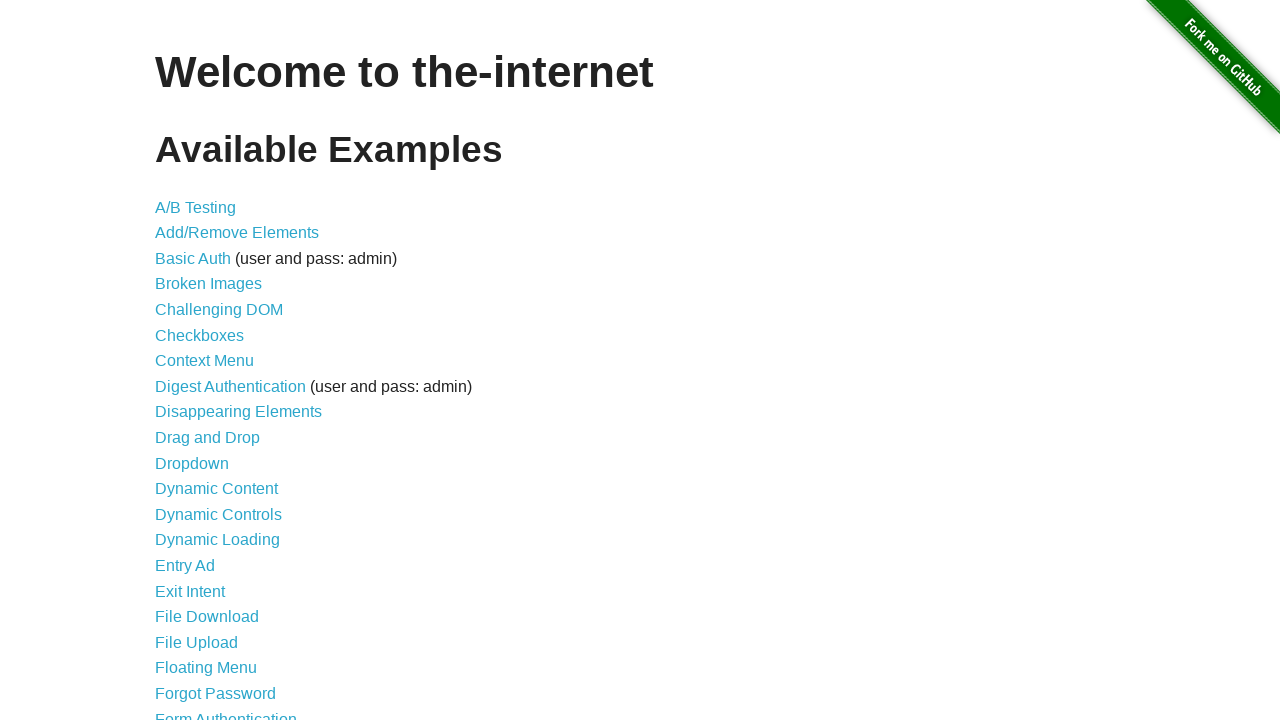

Waited for horizontal slider link to be available
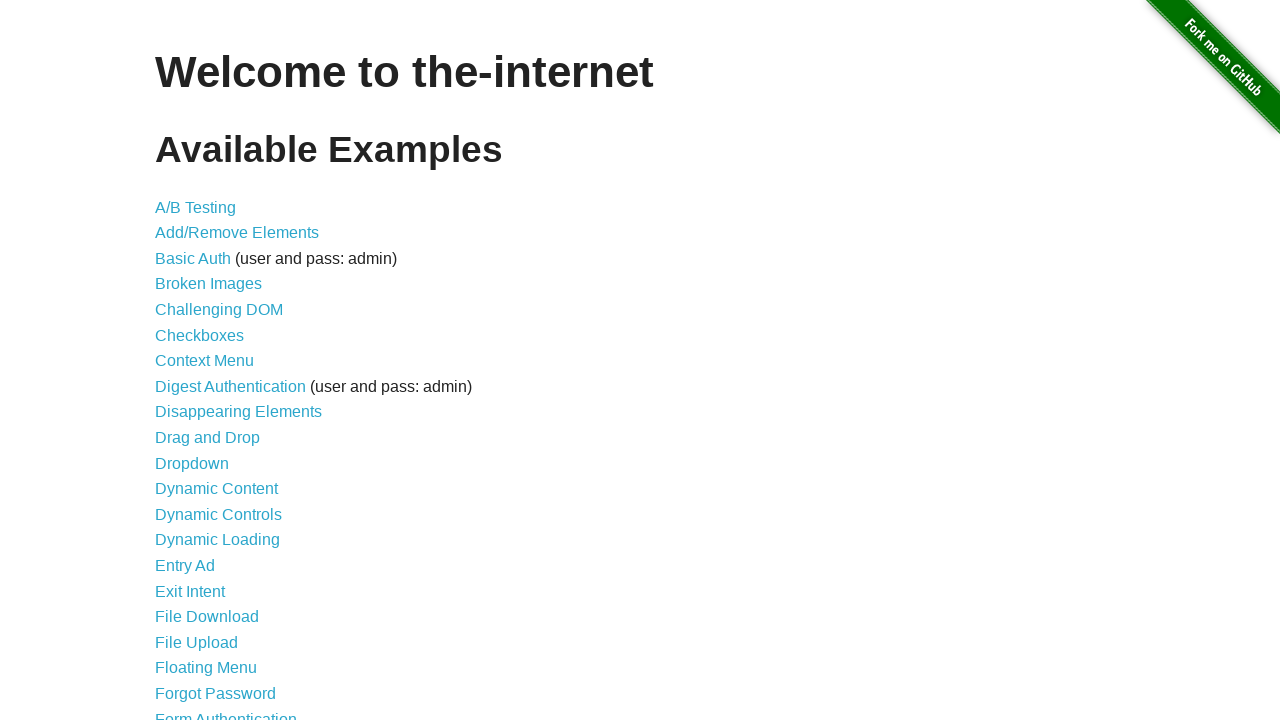

Clicked horizontal slider link to navigate to slider page at (214, 361) on a[href='/horizontal_slider']
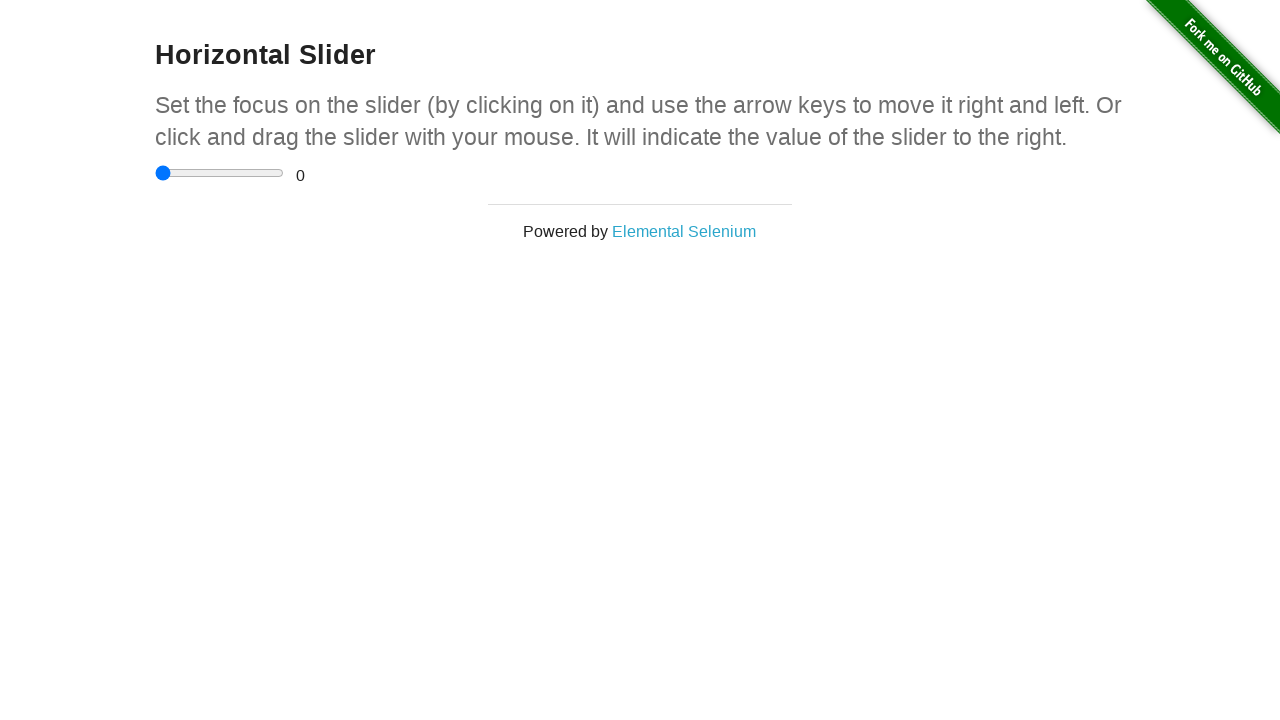

Located the range slider element
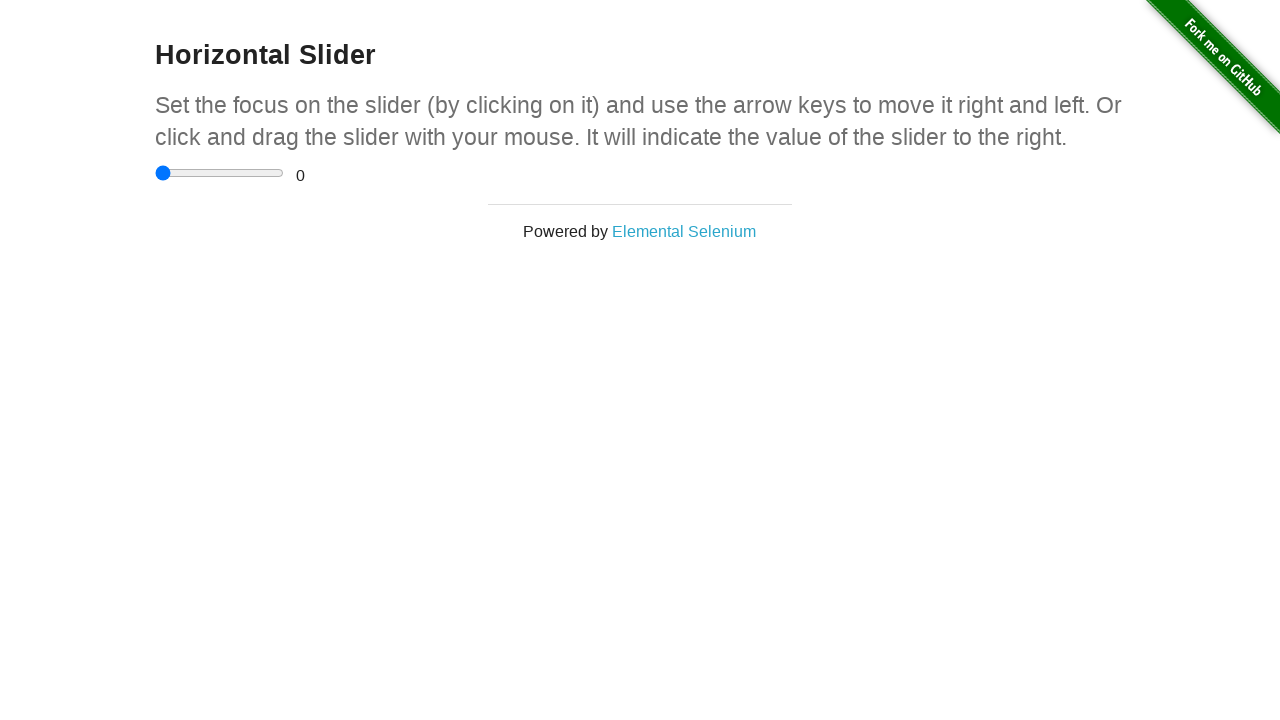

Retrieved bounding box coordinates of the slider
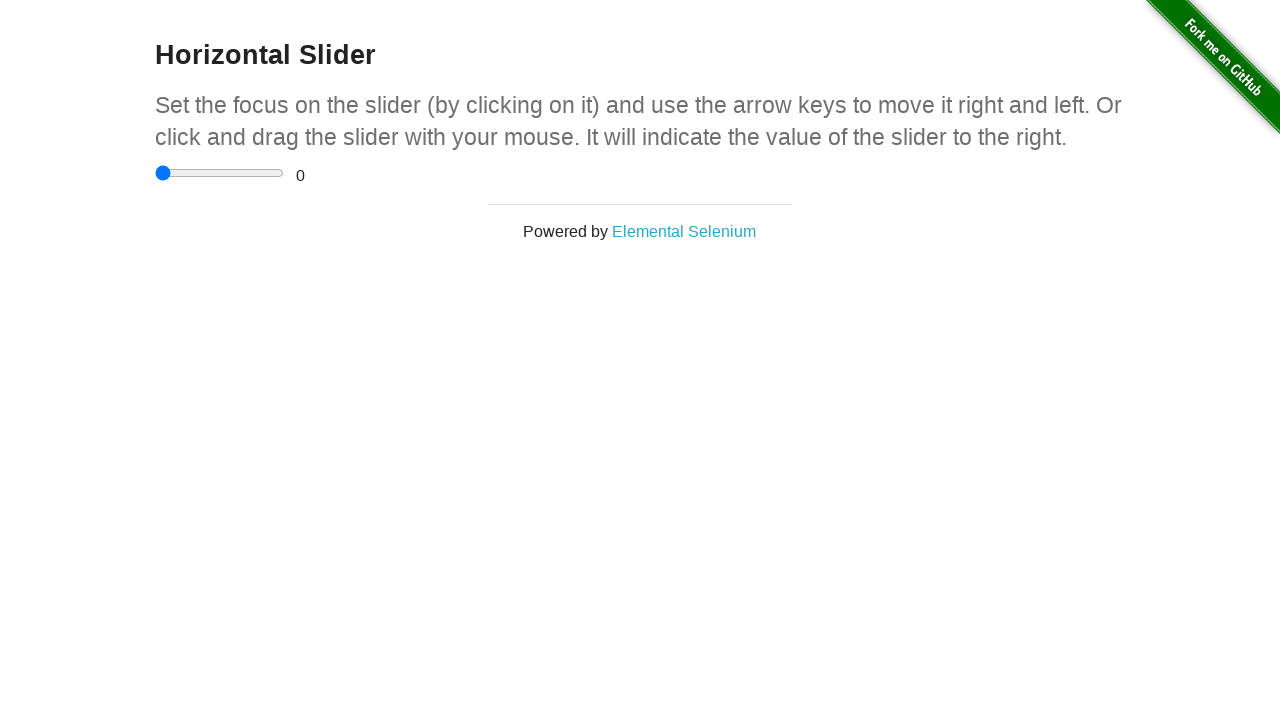

Calculated drag coordinates for slider value 1 (20% position)
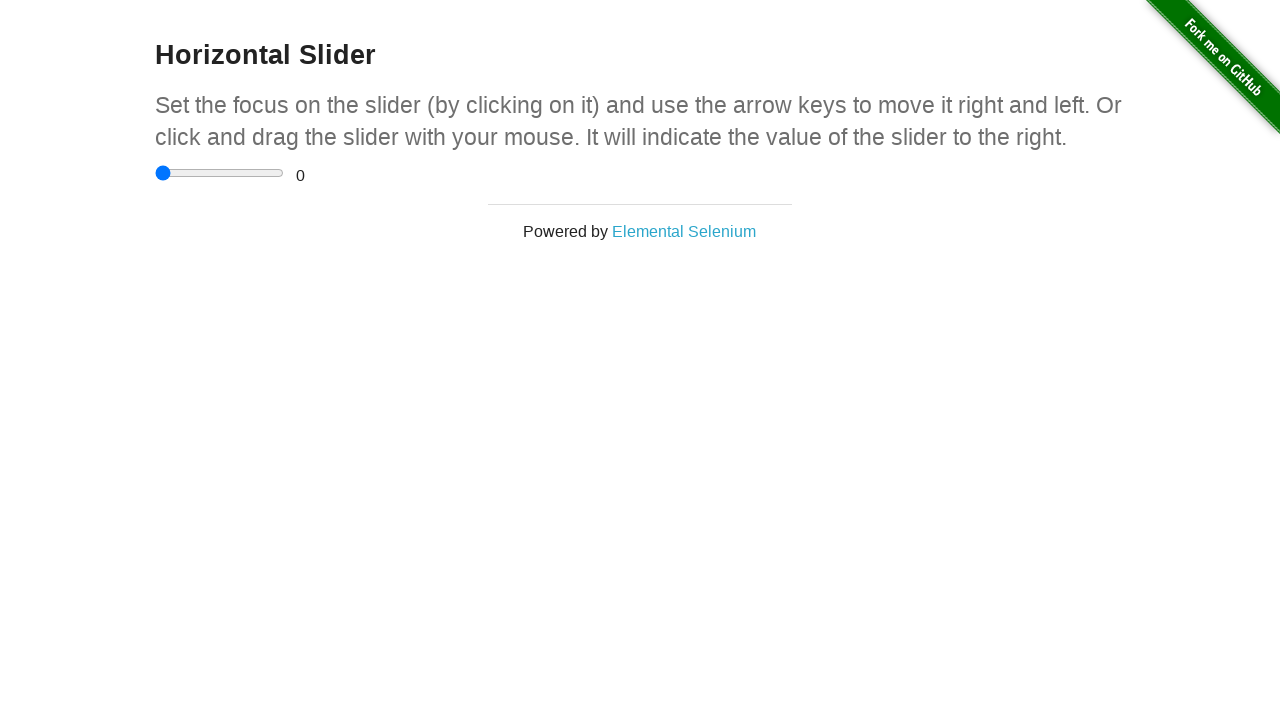

Moved mouse to slider starting position at (160, 173)
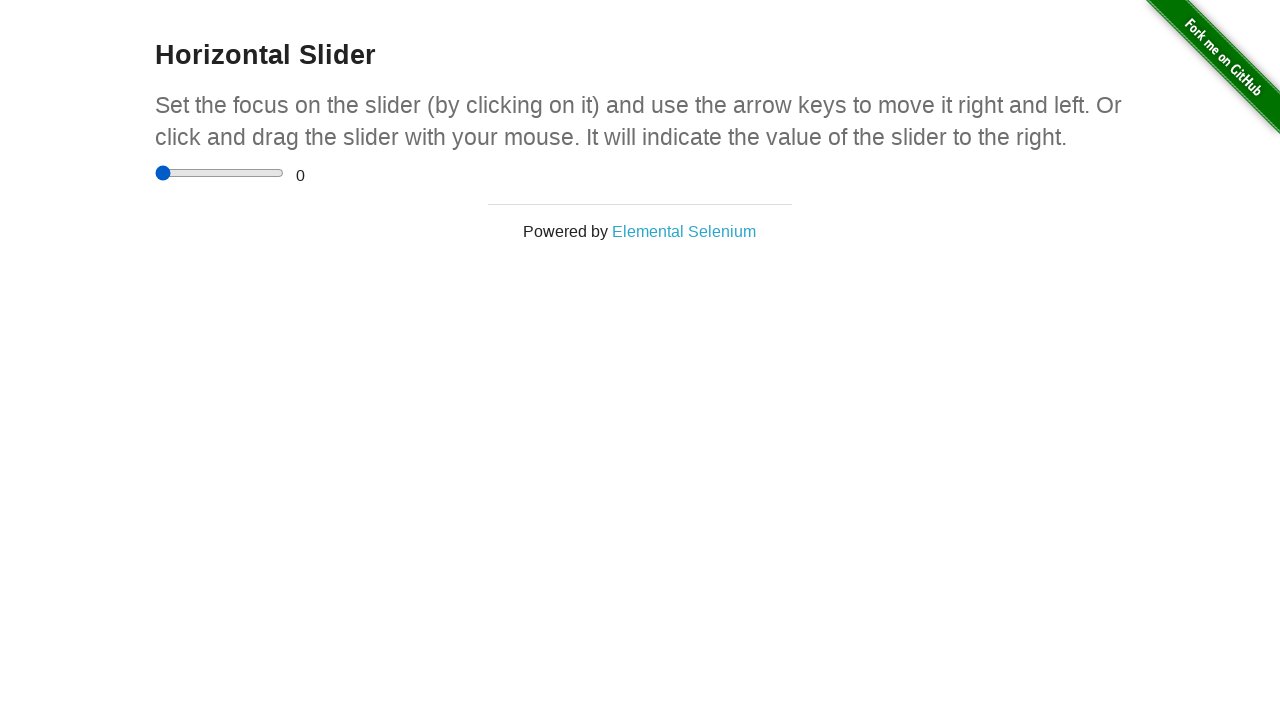

Pressed mouse button down on slider at (160, 173)
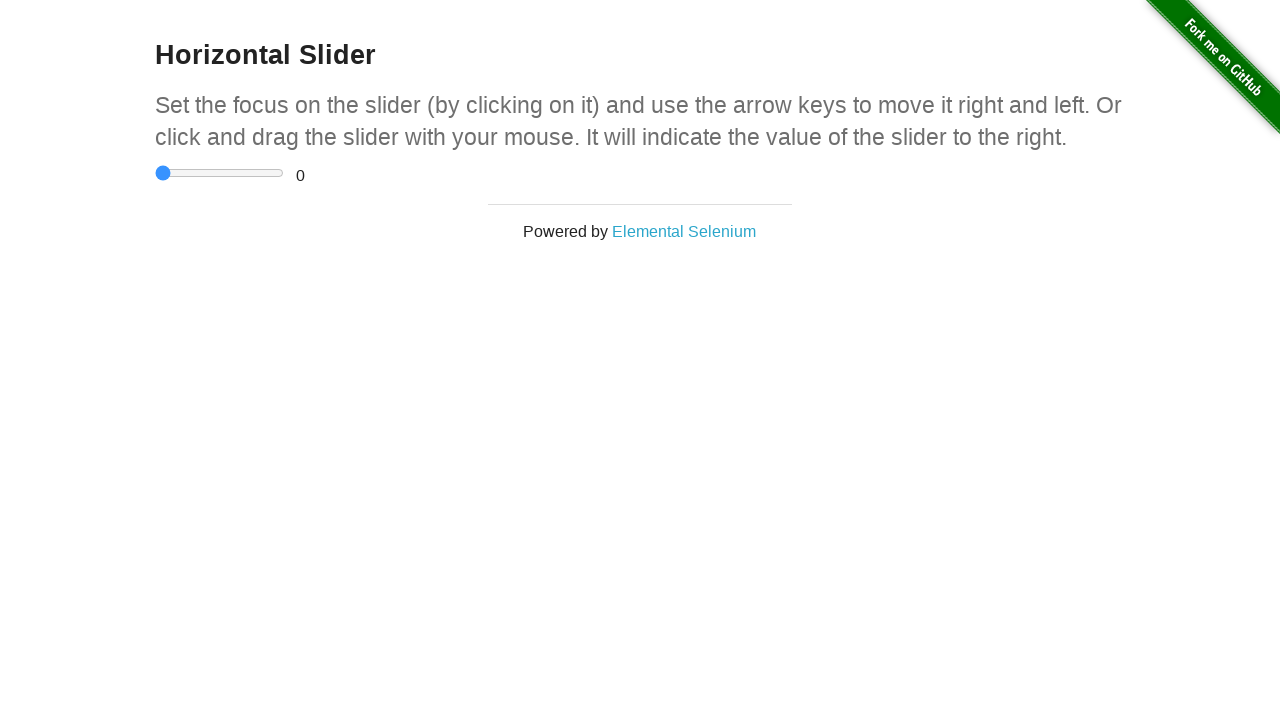

Dragged mouse to target position (20% of slider width) at (181, 173)
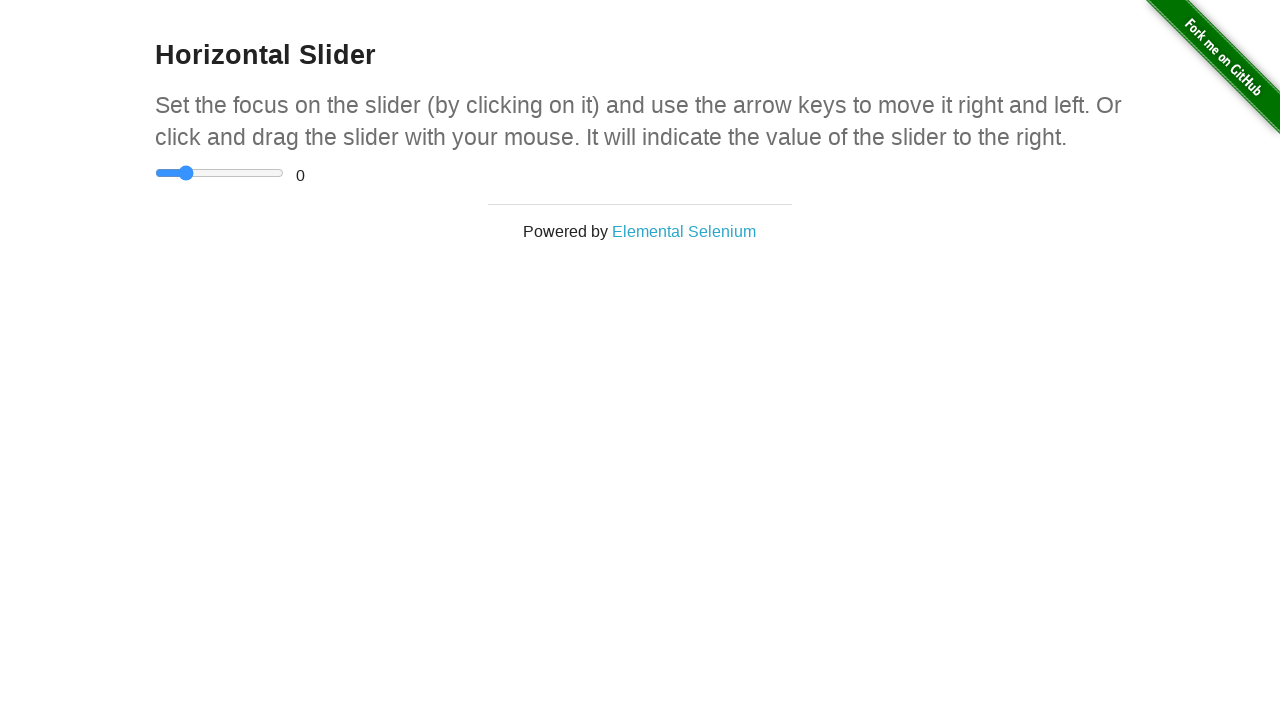

Released mouse button to complete slider drag at (181, 173)
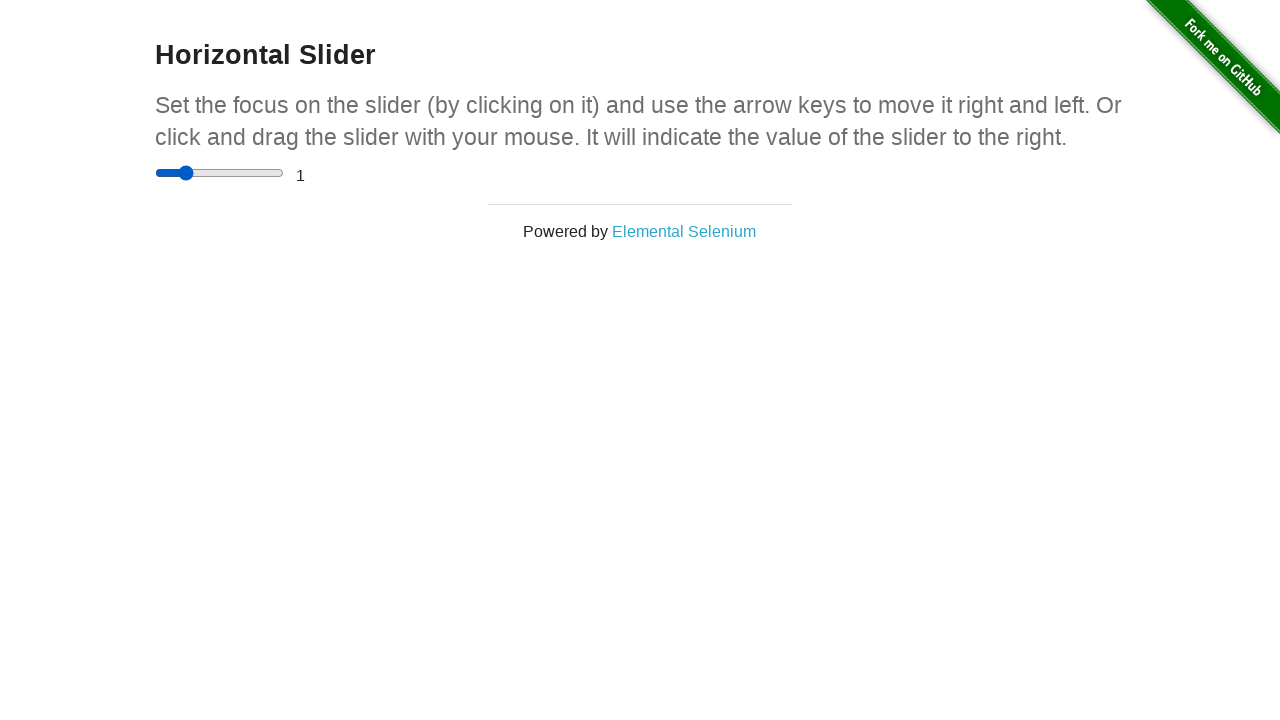

Verified slider value changed to 1
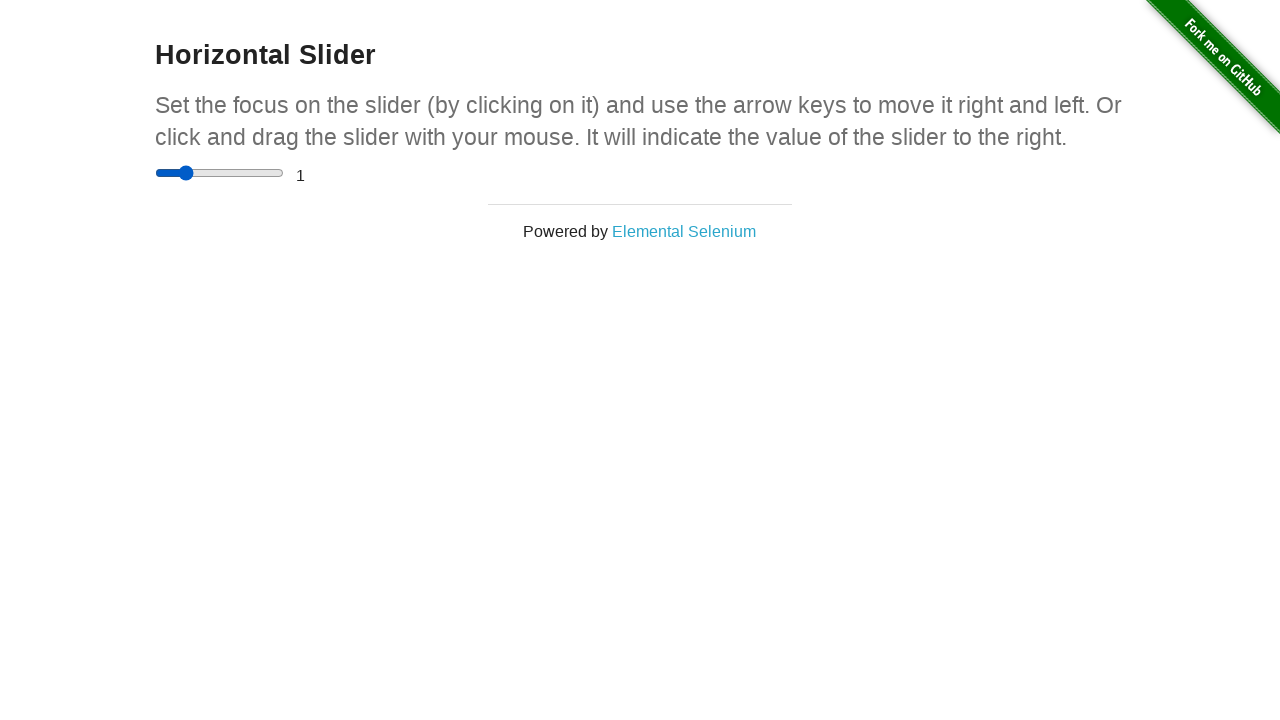

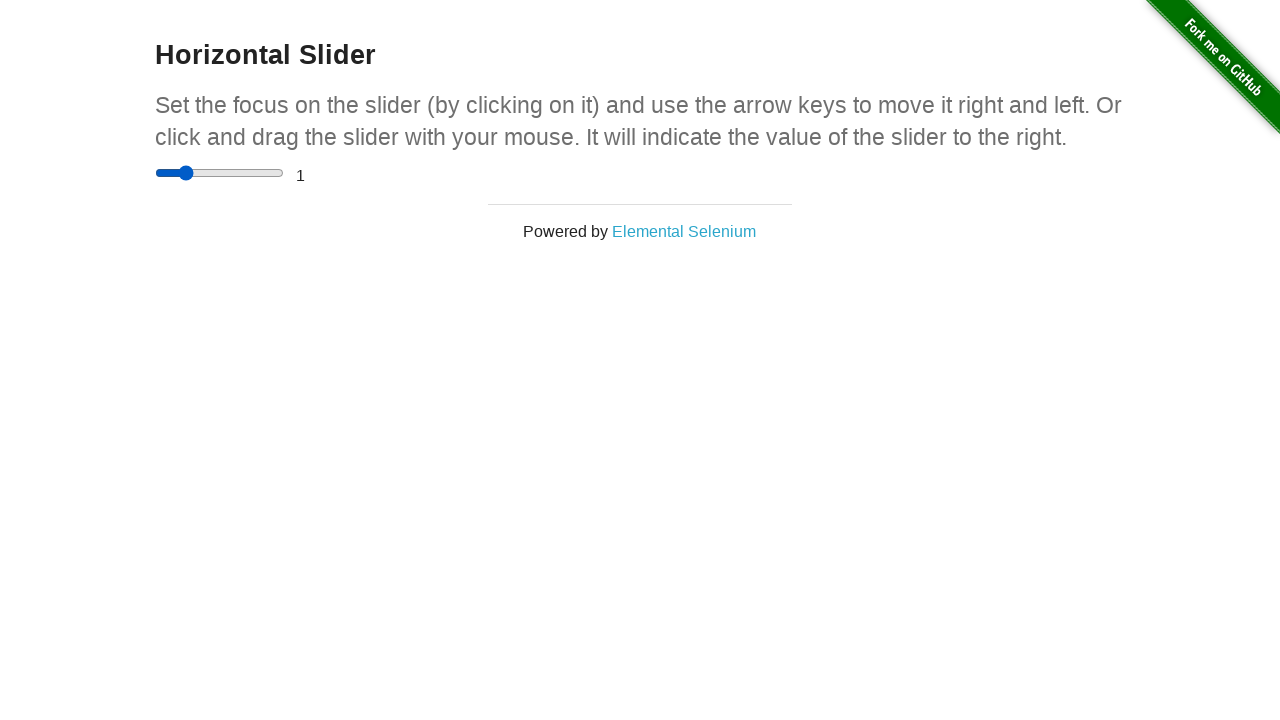